Tests dynamic dropdown selection functionality by selecting origin and destination stations in a flight booking form

Starting URL: https://rahulshettyacademy.com/dropdownsPractise/

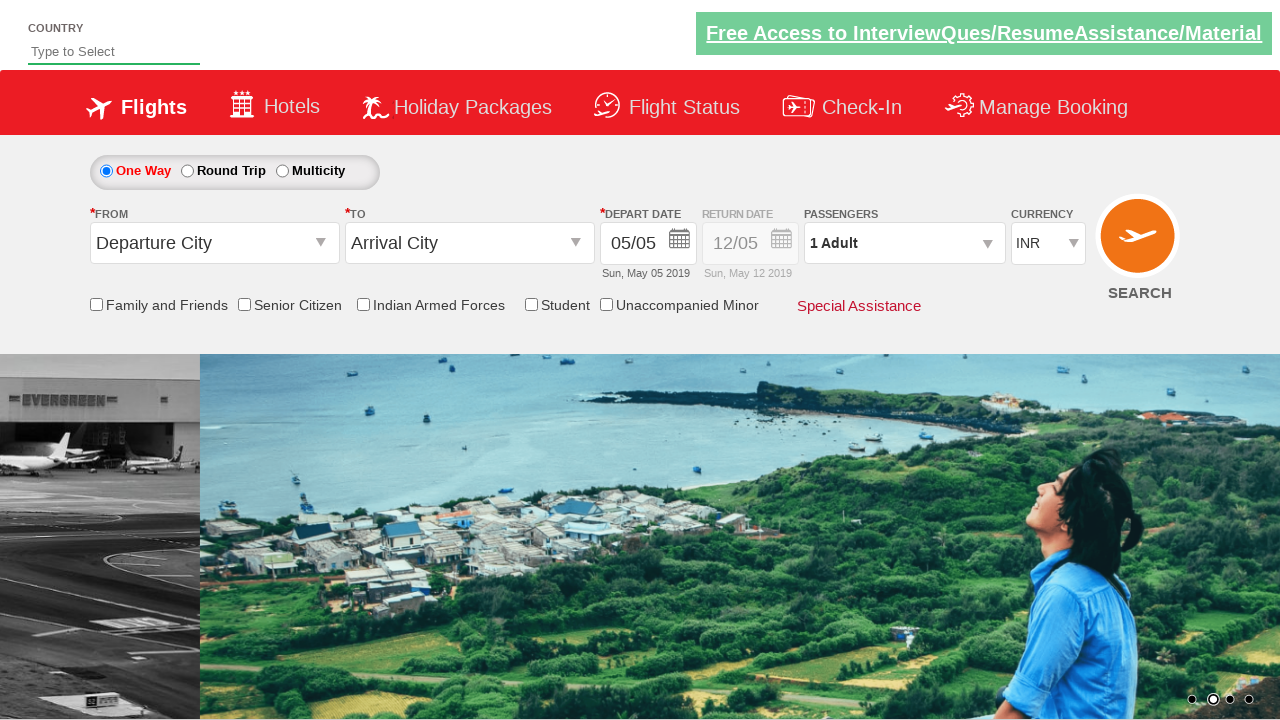

Clicked origin station input field to open dropdown at (214, 243) on input#ctl00_mainContent_ddl_originStation1_CTXT
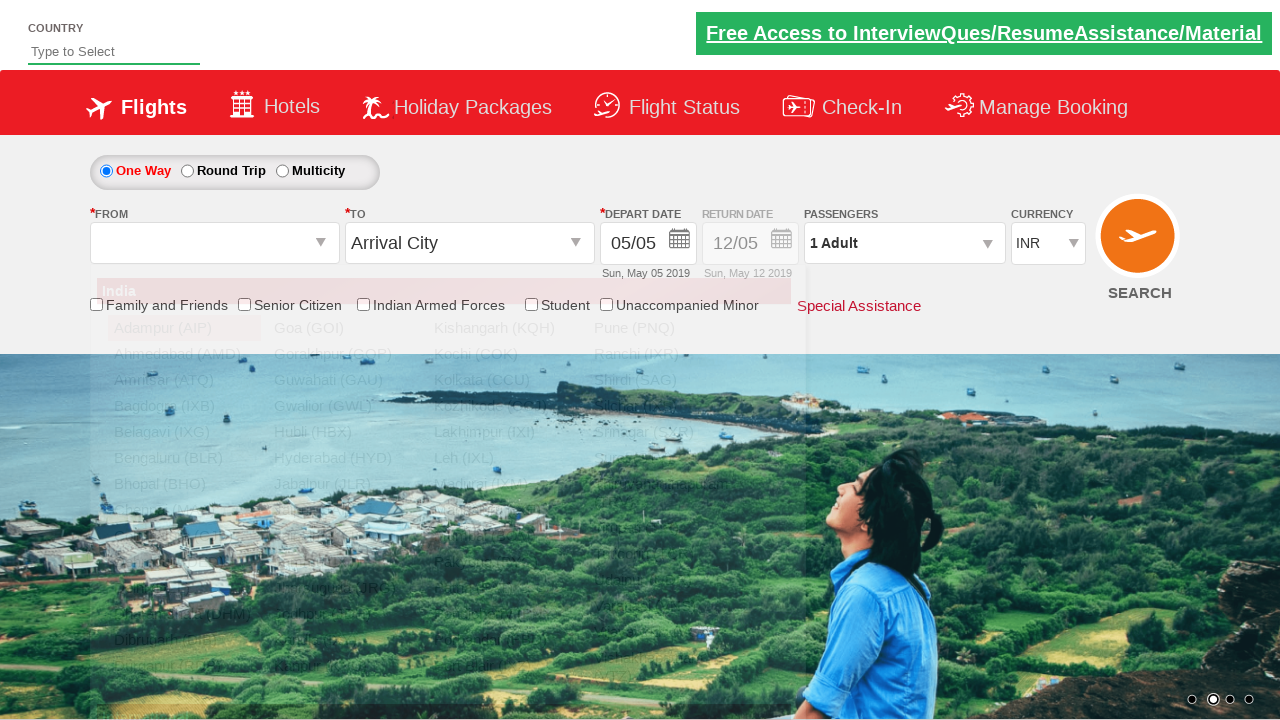

Selected Delhi (DEL) as origin station at (184, 588) on a[value='DEL']
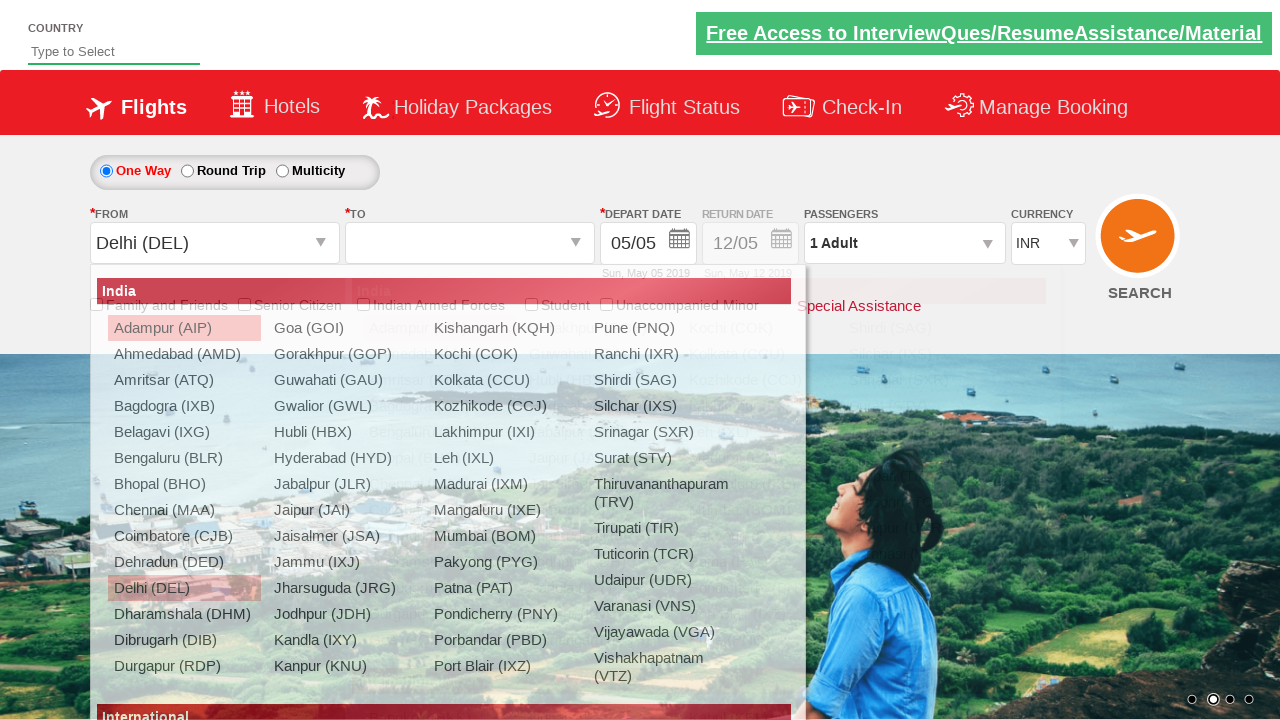

Selected Mumbai (BOM) as destination station at (759, 510) on a[value='BOM'] >> nth=1
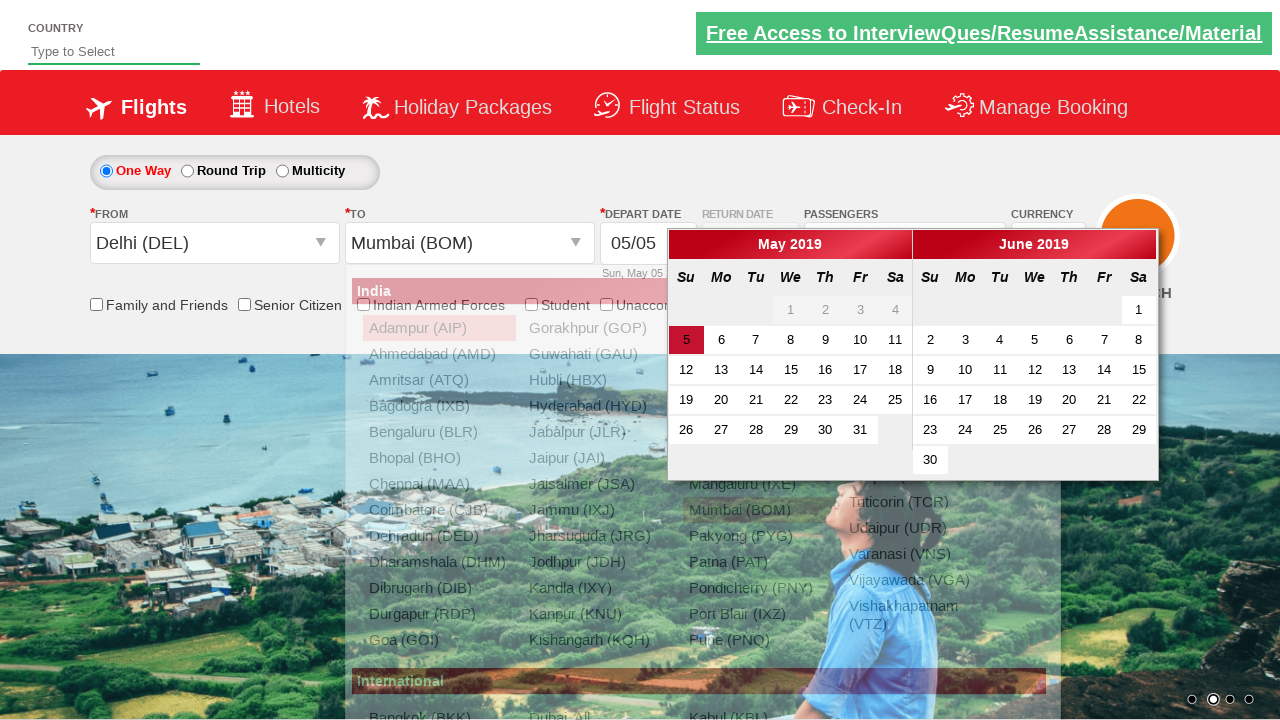

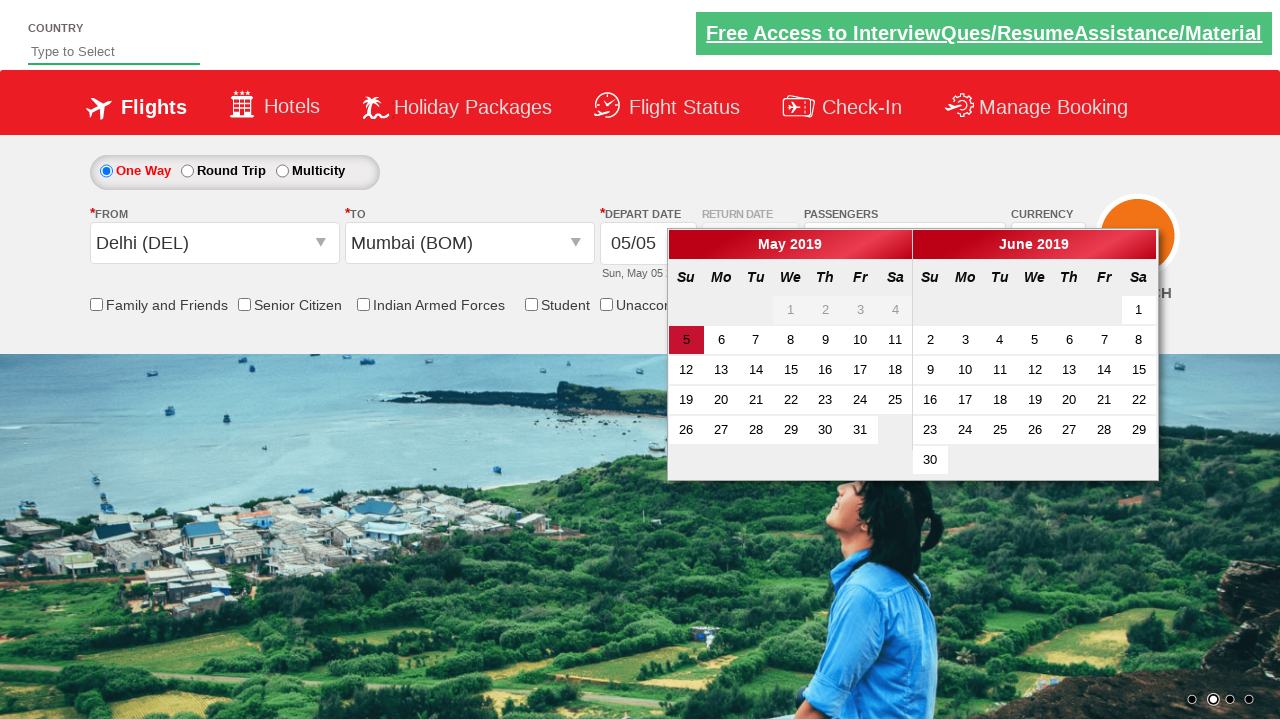